Tests JavaScript alert and confirm dialog handling by entering a name, triggering an alert to accept it, then triggering a confirm dialog to dismiss it.

Starting URL: https://rahulshettyacademy.com/AutomationPractice/

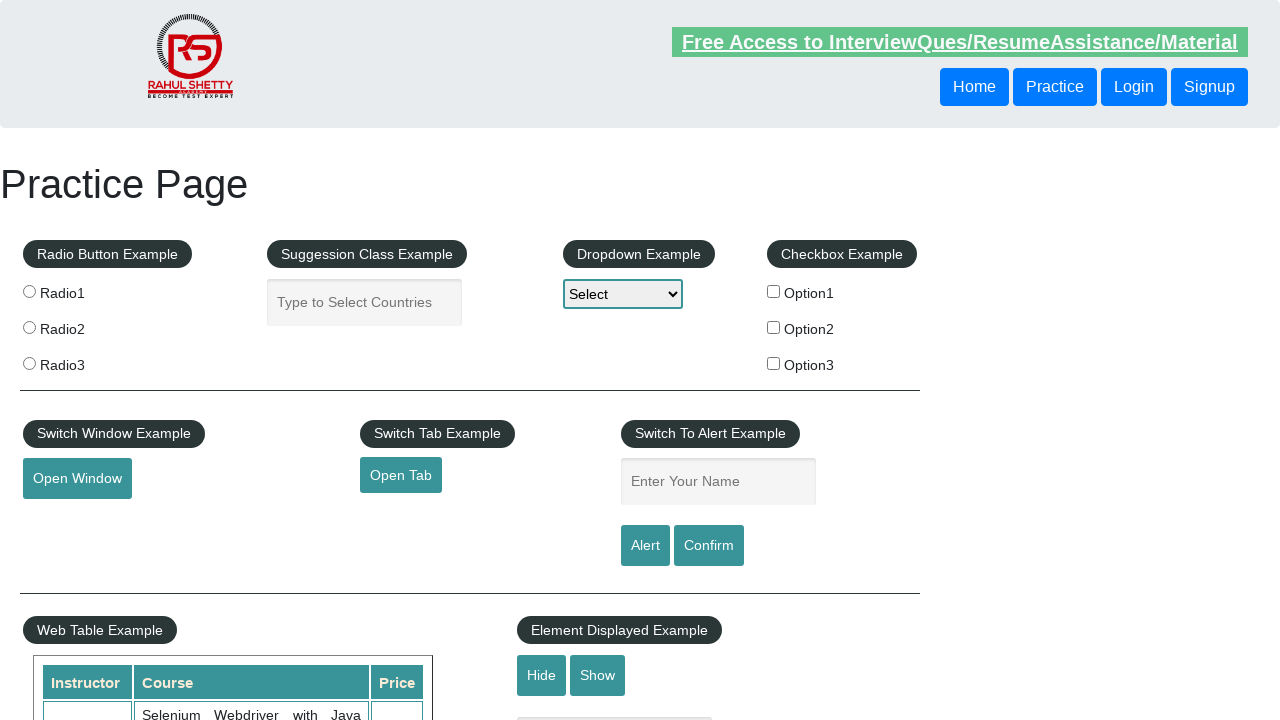

Filled name input field with 'Option3' on input[placeholder='Enter Your Name']
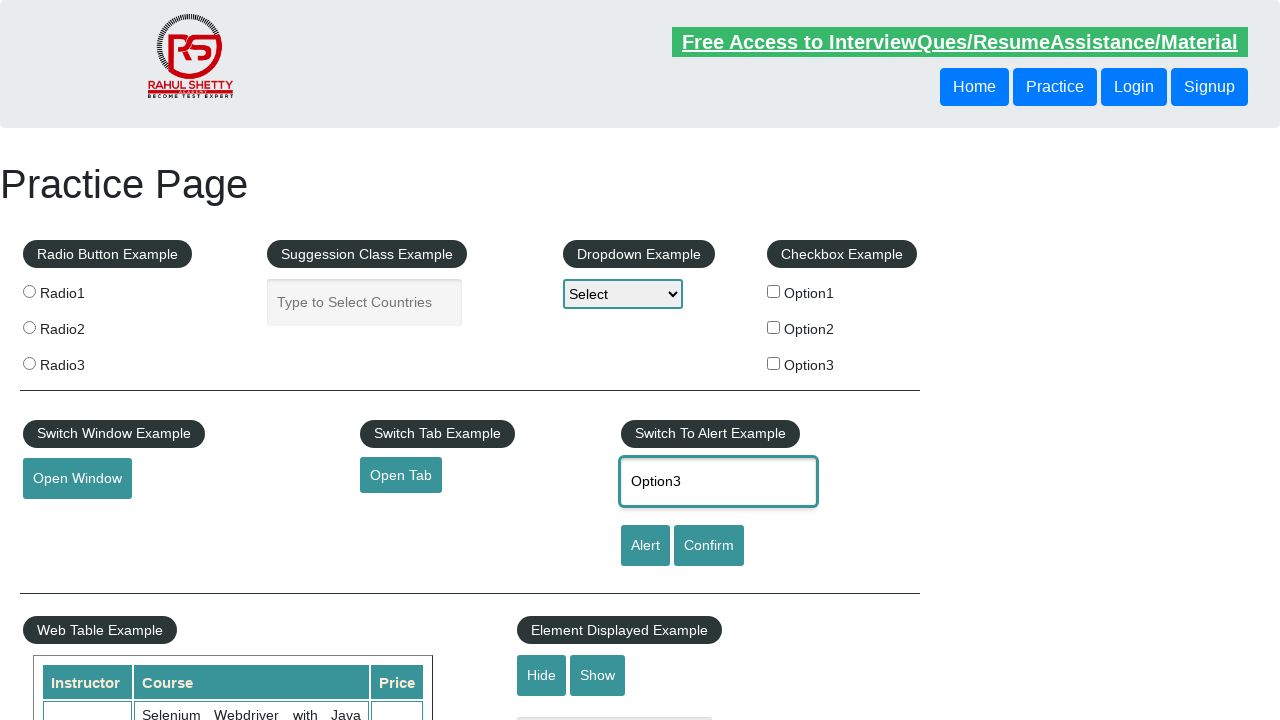

Clicked alert button to trigger JavaScript alert at (645, 546) on #alertbtn
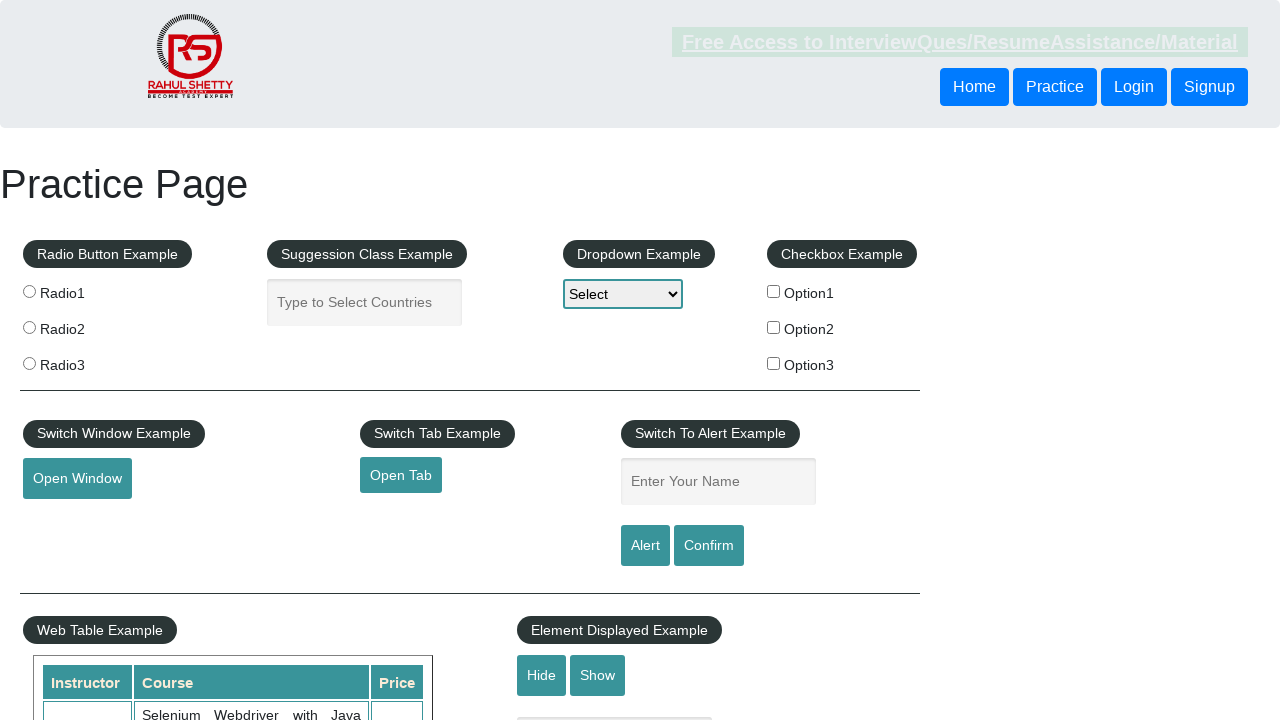

Set up dialog handler to accept alerts
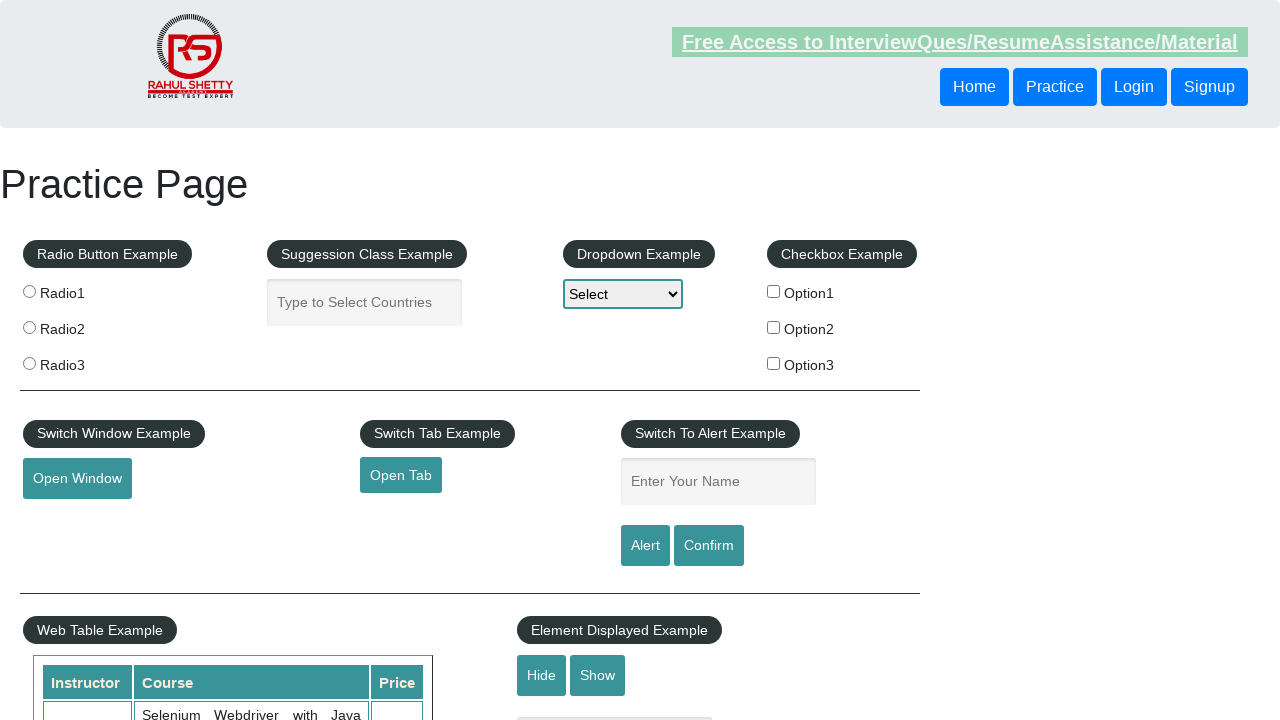

Set up one-time dialog handler to verify alert message and accept
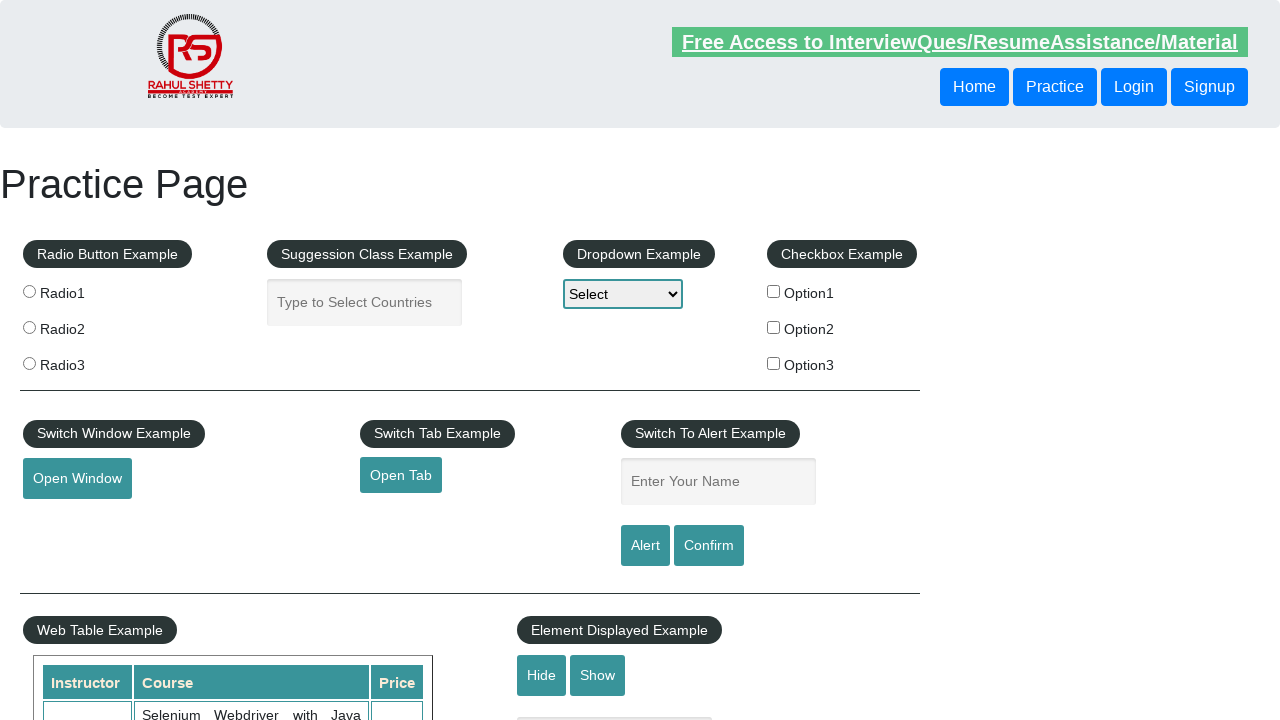

Refilled name input field with 'Option3' on input[placeholder='Enter Your Name']
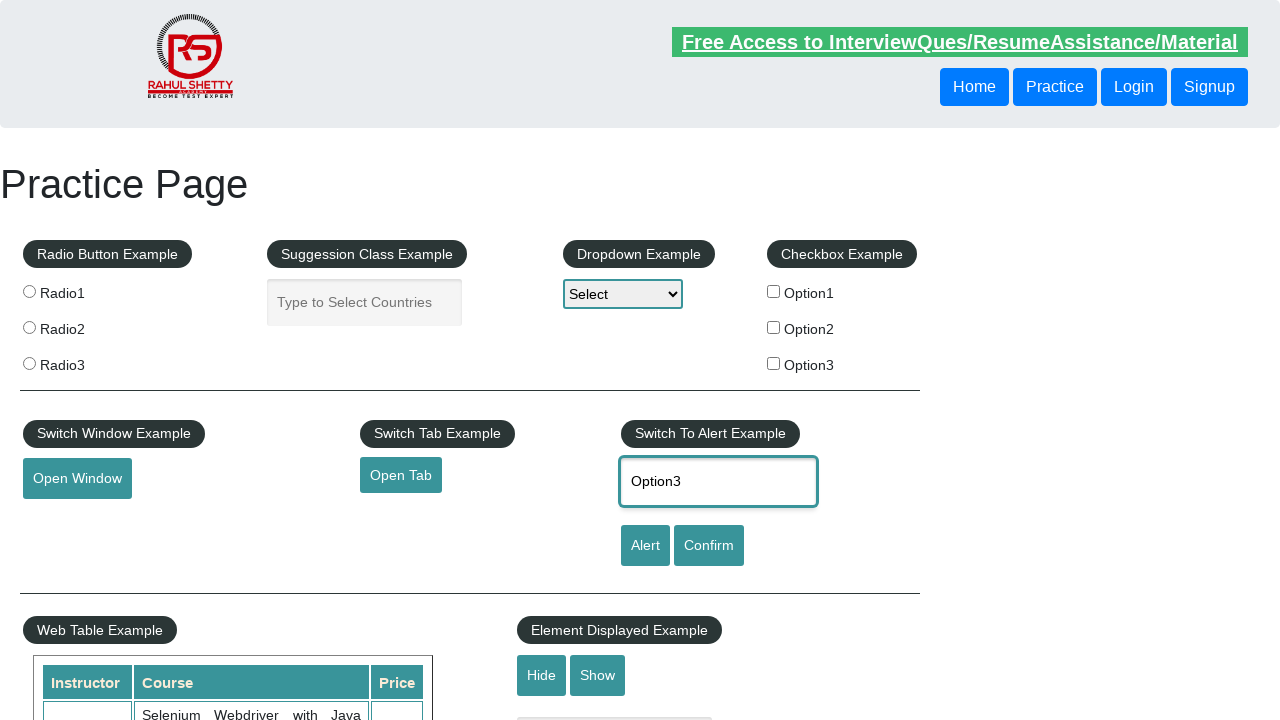

Clicked alert button again to trigger alert dialog at (645, 546) on #alertbtn
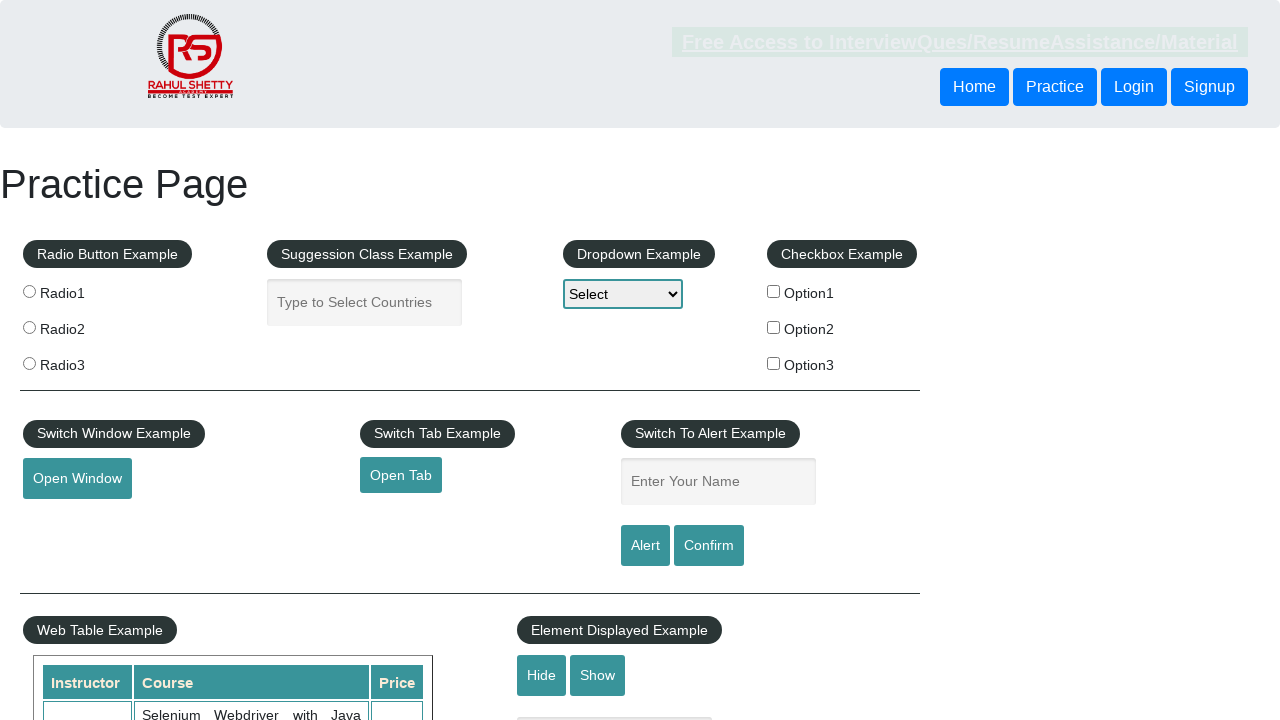

Waited 1 second for alert to be handled
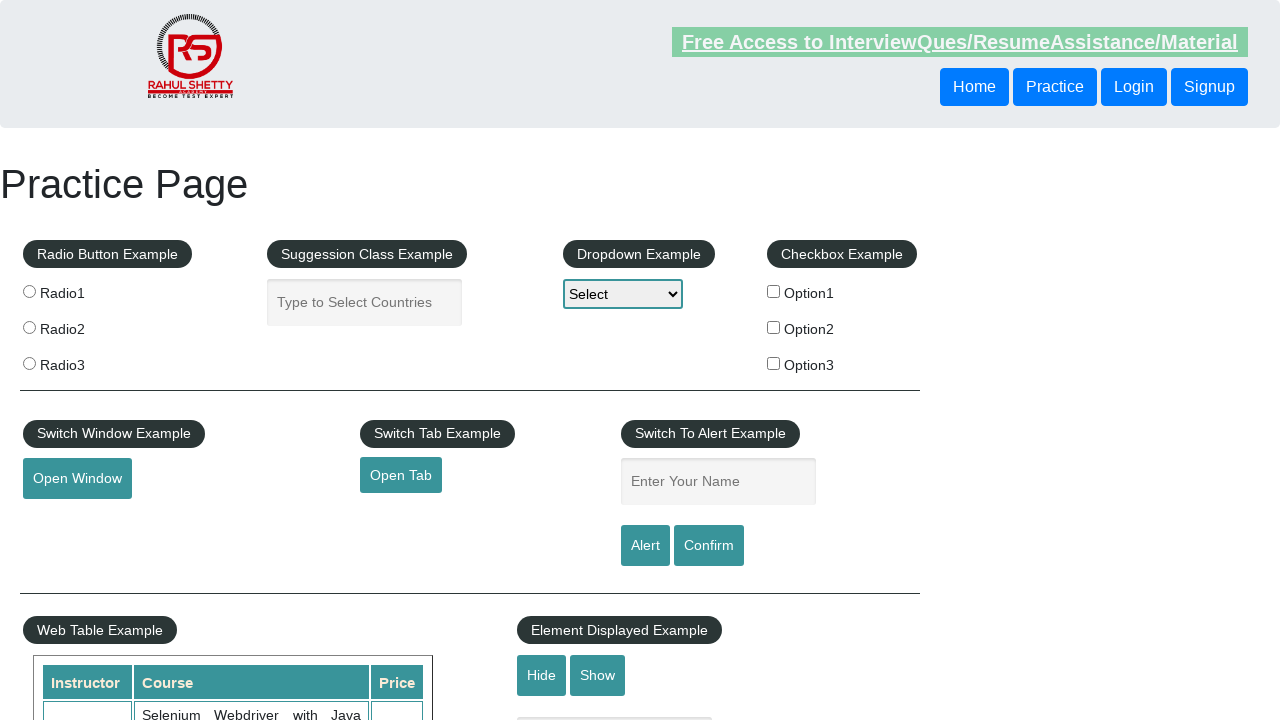

Set up one-time dialog handler to dismiss confirm dialog
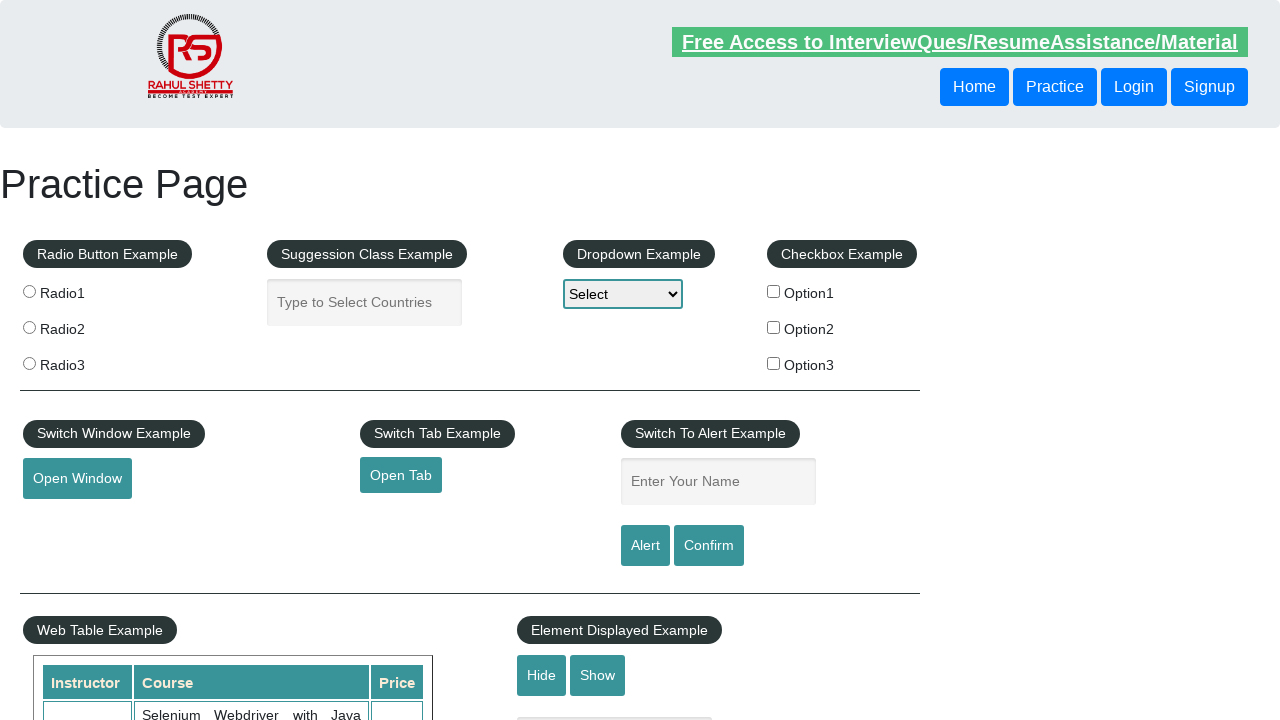

Filled name input field with 'Option3' before confirm test on input[placeholder='Enter Your Name']
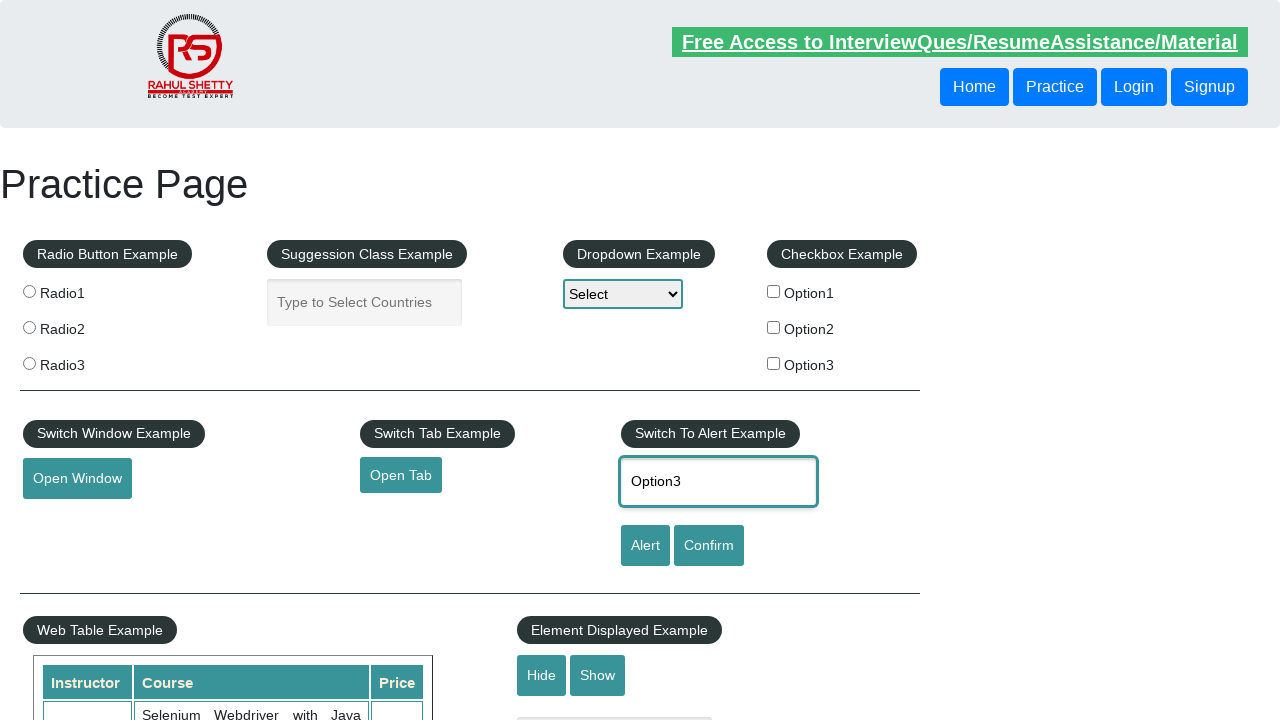

Clicked confirm button to trigger confirm dialog at (709, 546) on #confirmbtn
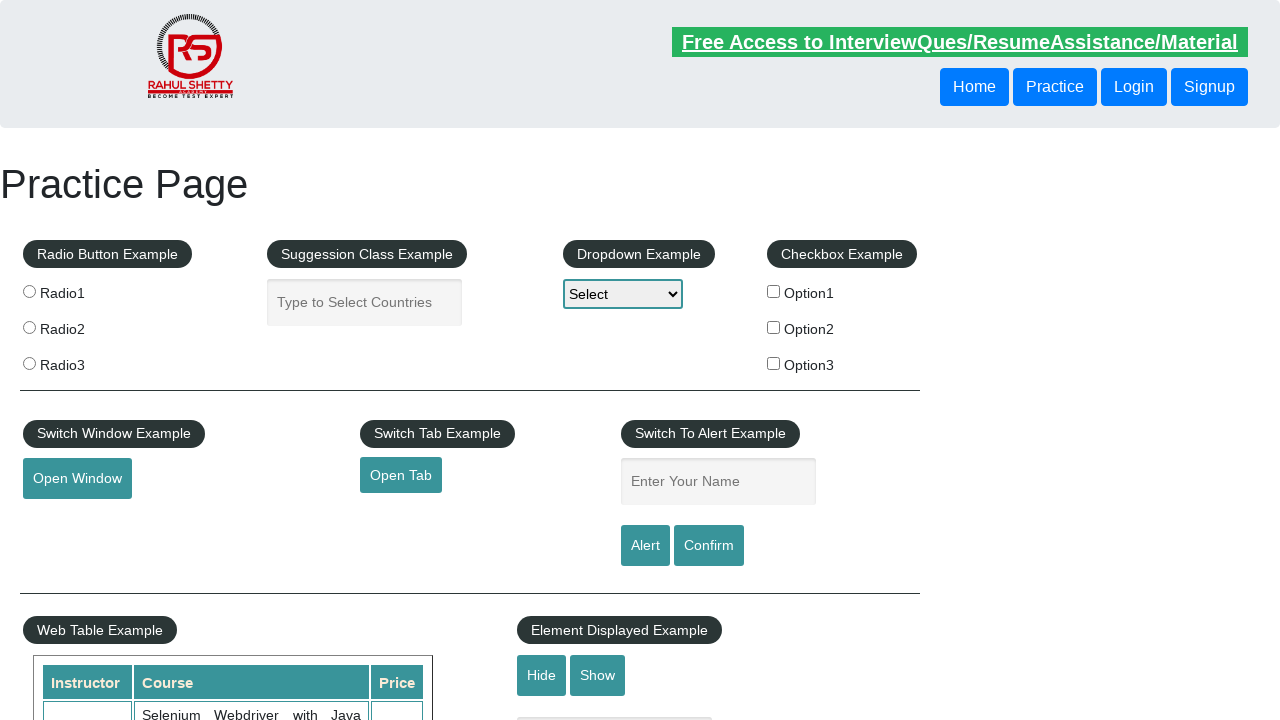

Waited 1 second for confirm dialog to be handled
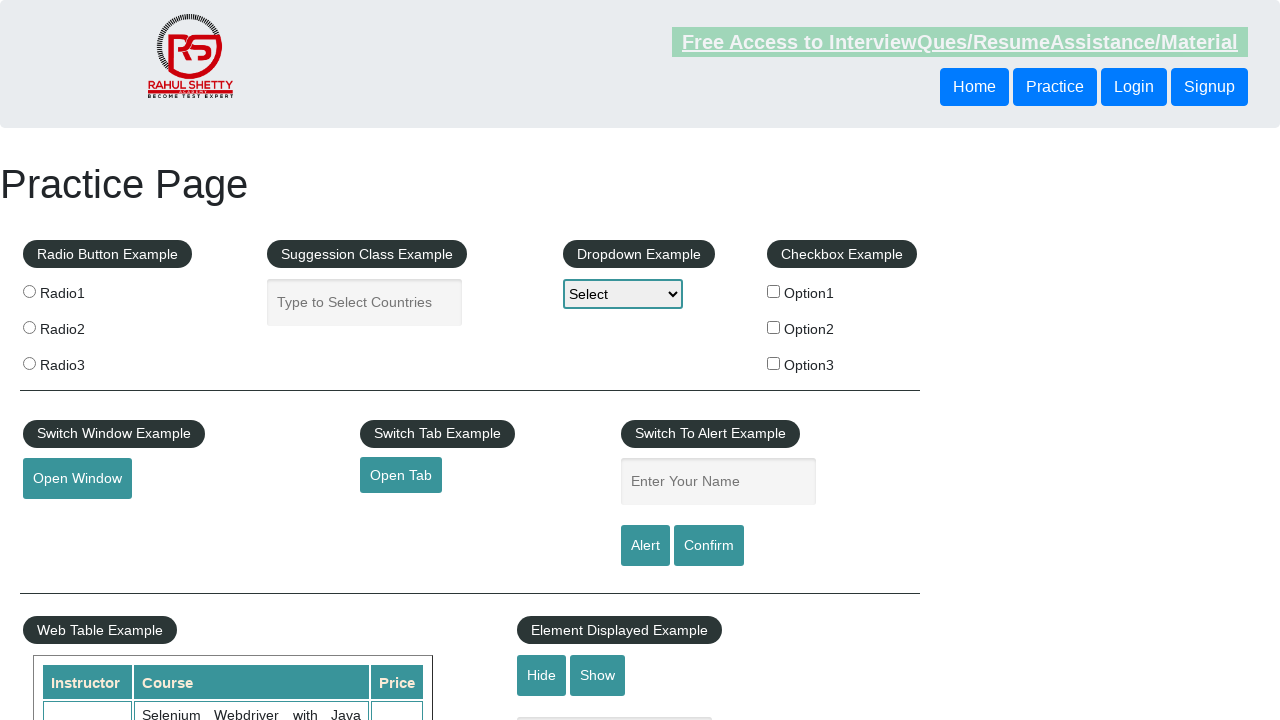

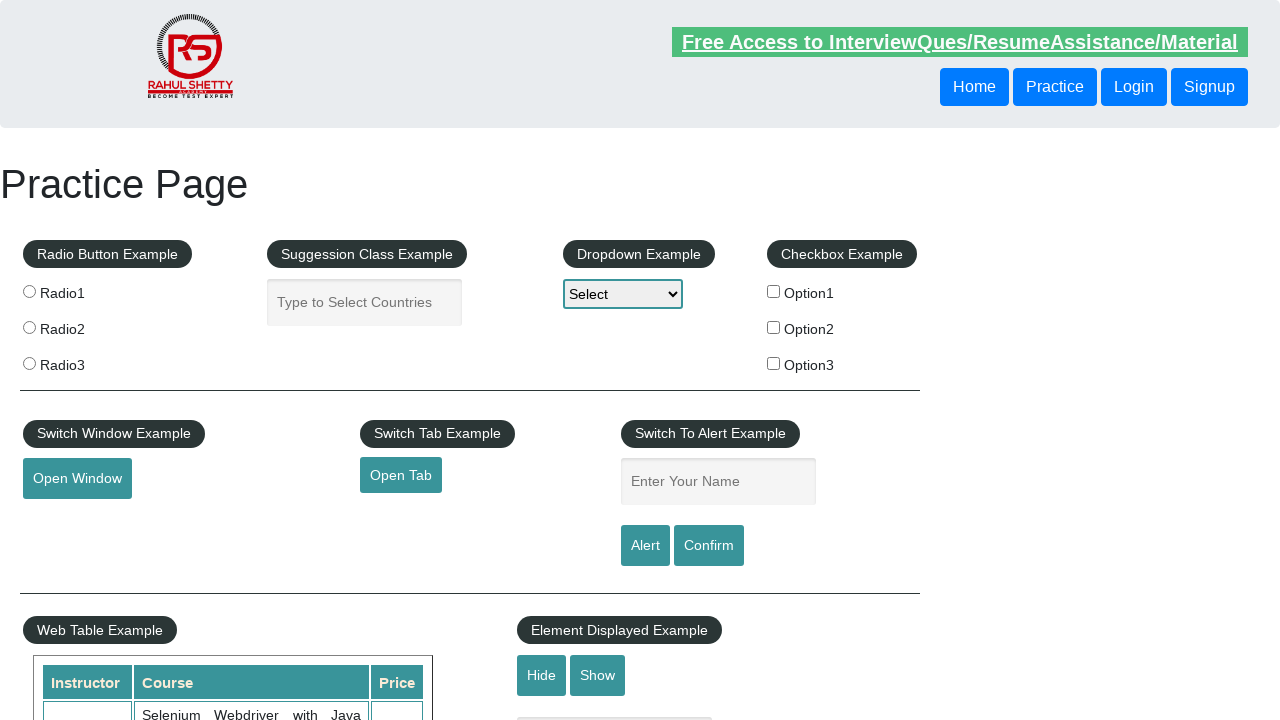